Tests that the browser back button works correctly with filter navigation

Starting URL: https://demo.playwright.dev/todomvc

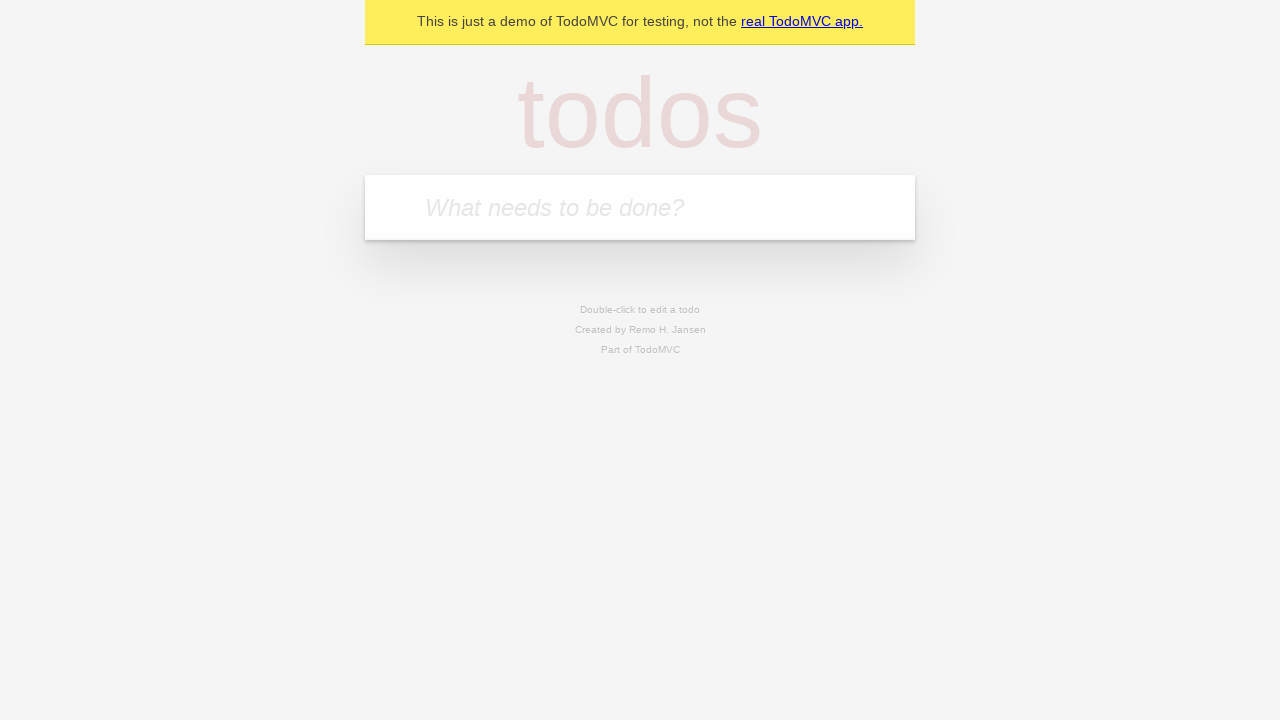

Filled todo input with 'buy some cheese' on internal:attr=[placeholder="What needs to be done?"i]
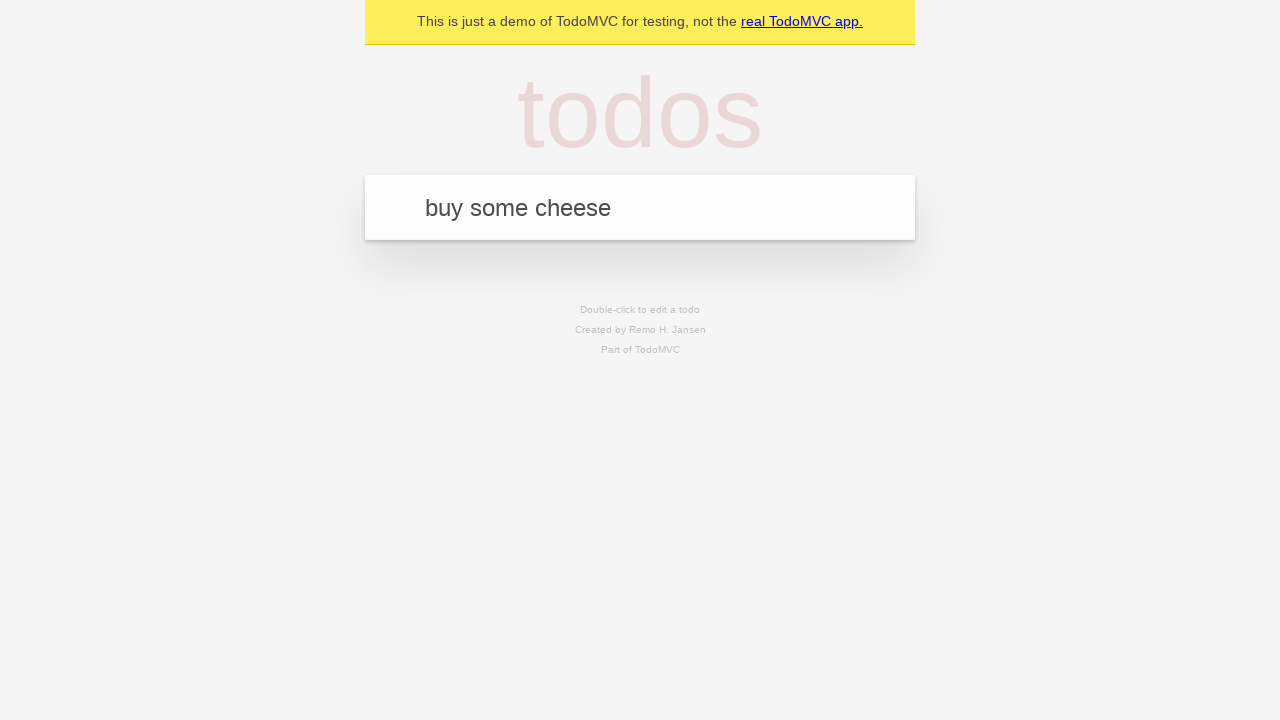

Pressed Enter to add first todo on internal:attr=[placeholder="What needs to be done?"i]
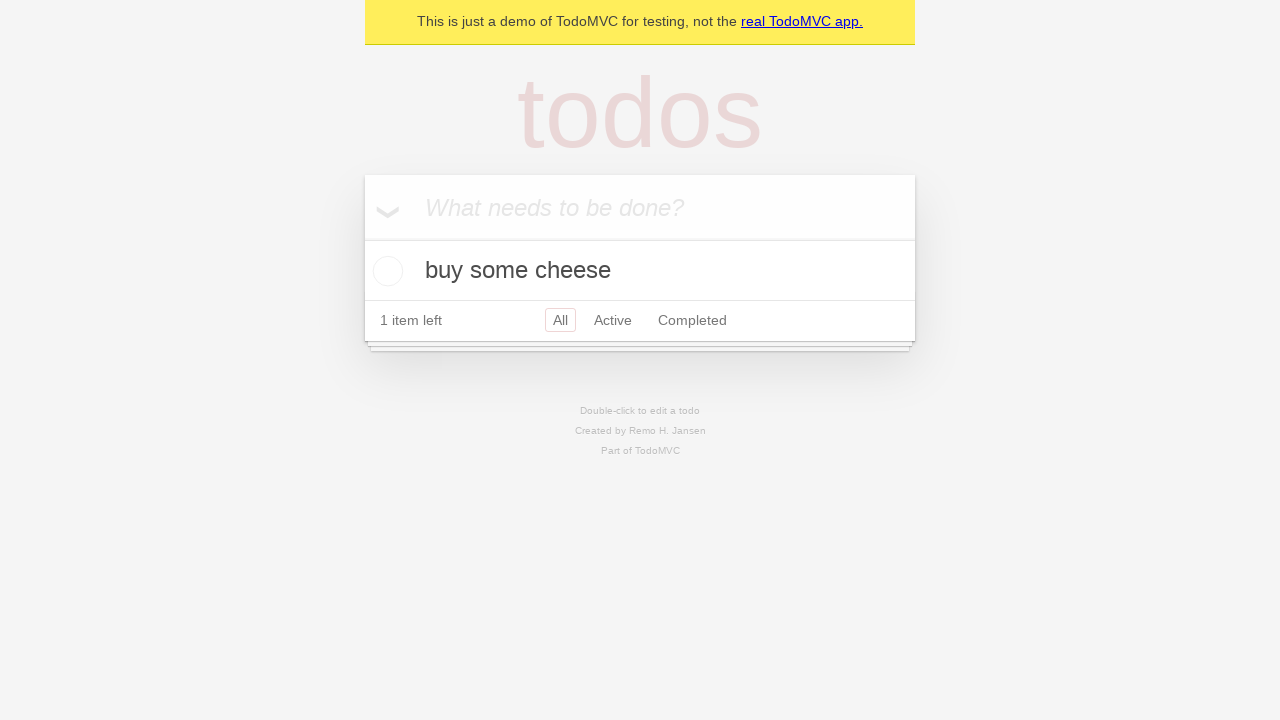

Filled todo input with 'feed the cat' on internal:attr=[placeholder="What needs to be done?"i]
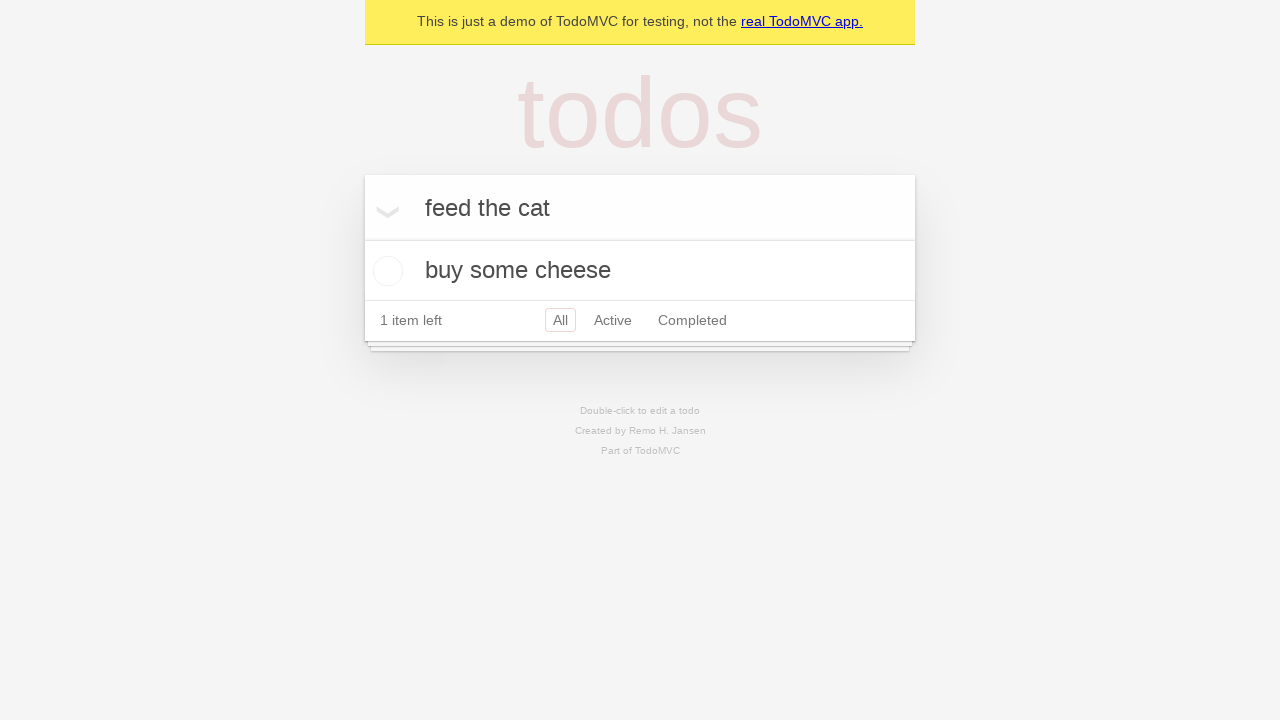

Pressed Enter to add second todo on internal:attr=[placeholder="What needs to be done?"i]
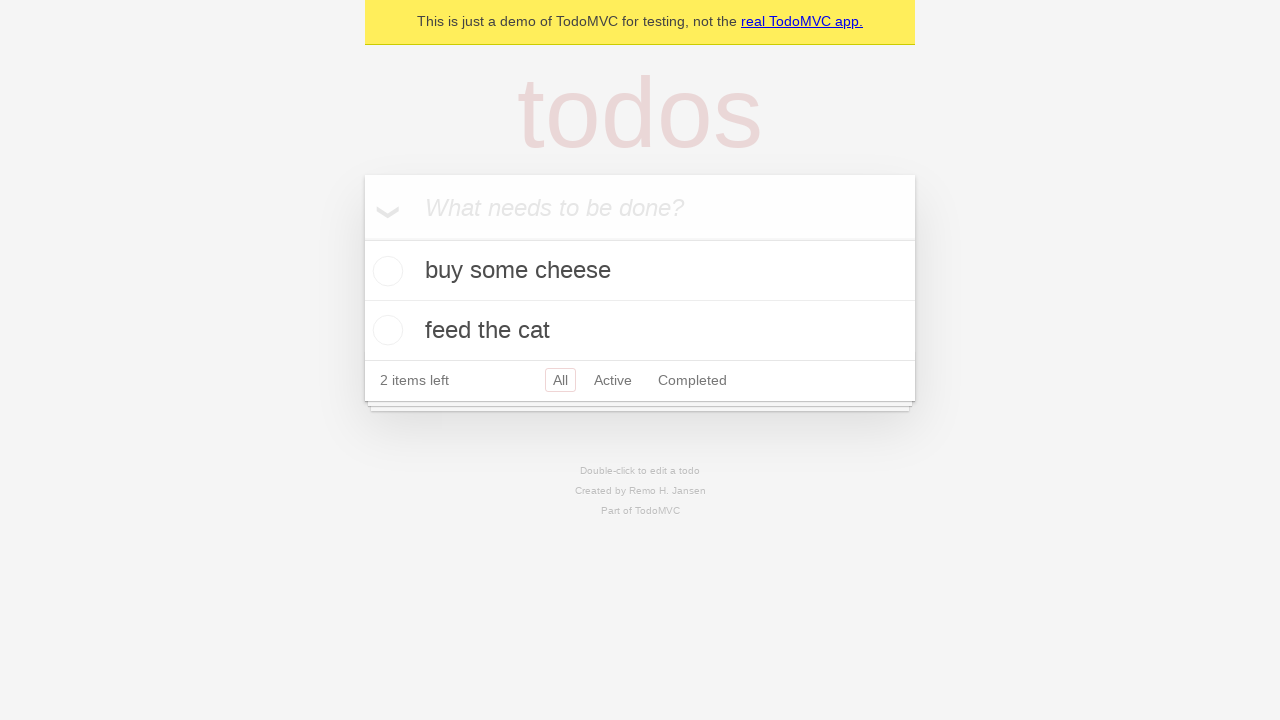

Filled todo input with 'book a doctors appointment' on internal:attr=[placeholder="What needs to be done?"i]
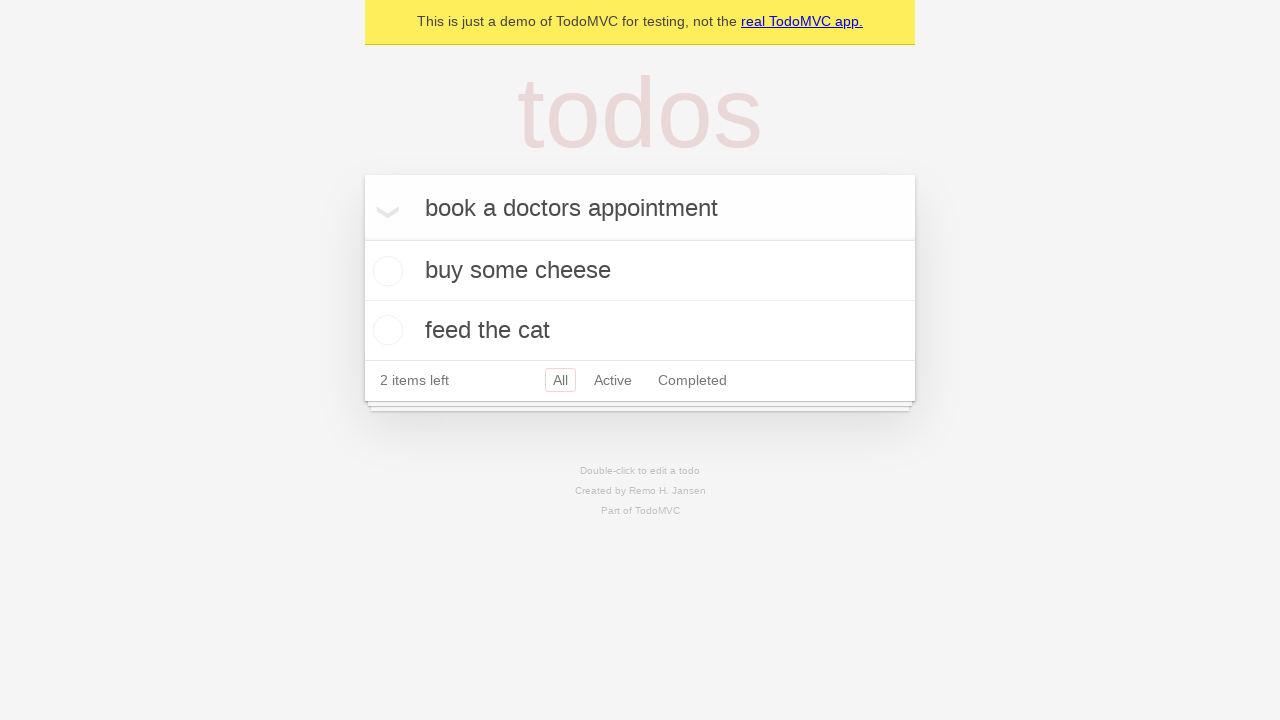

Pressed Enter to add third todo on internal:attr=[placeholder="What needs to be done?"i]
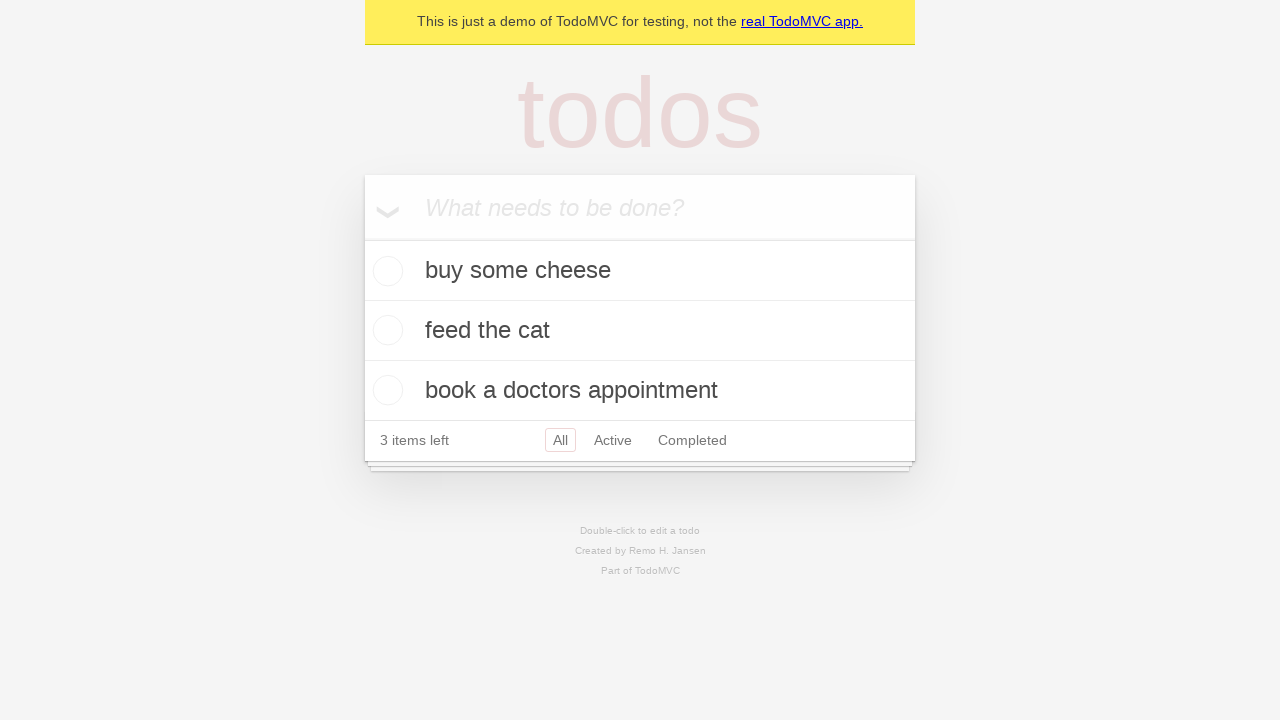

Checked the second todo item as completed at (385, 330) on .todo-list li .toggle >> nth=1
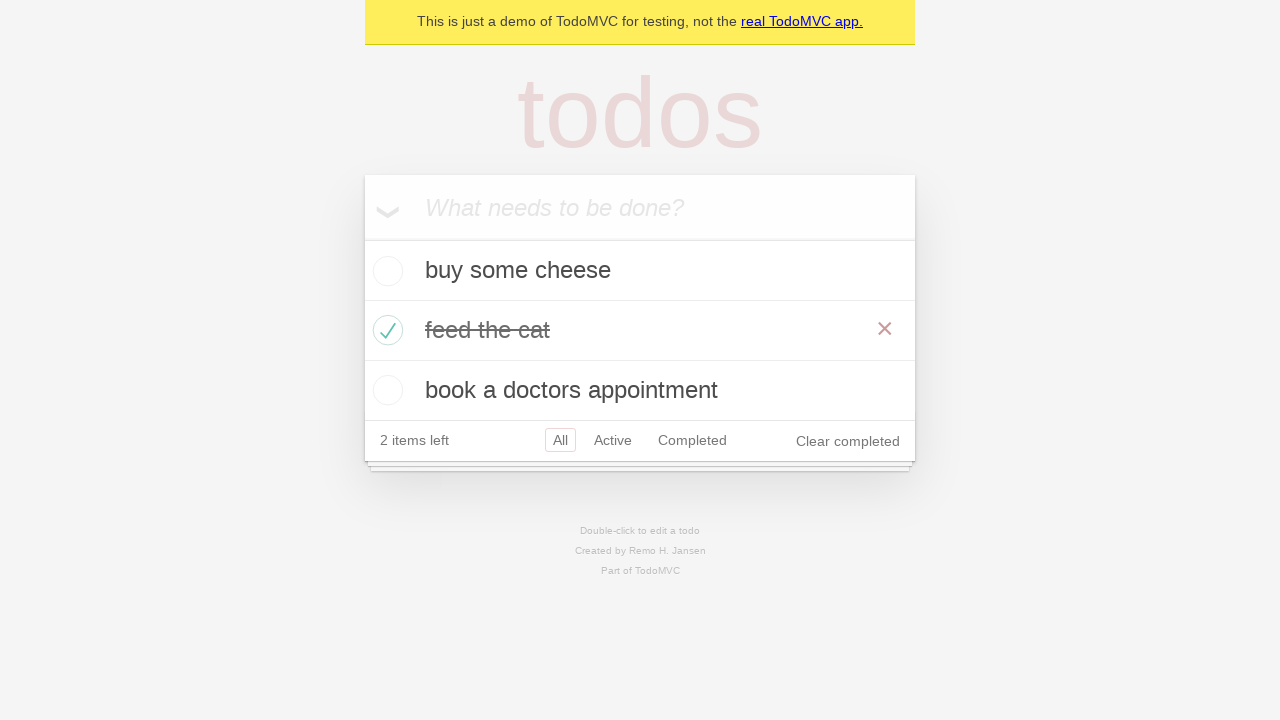

Clicked 'All' filter link at (560, 440) on internal:role=link[name="All"i]
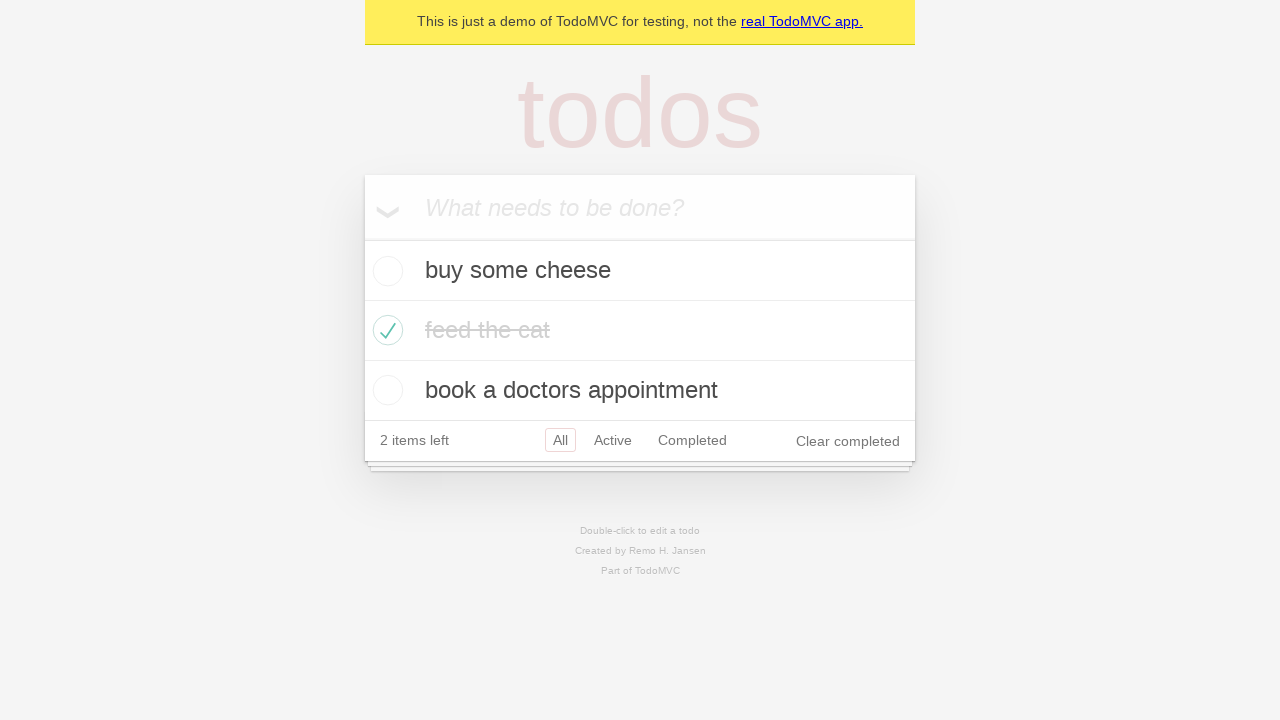

Clicked 'Active' filter link at (613, 440) on internal:role=link[name="Active"i]
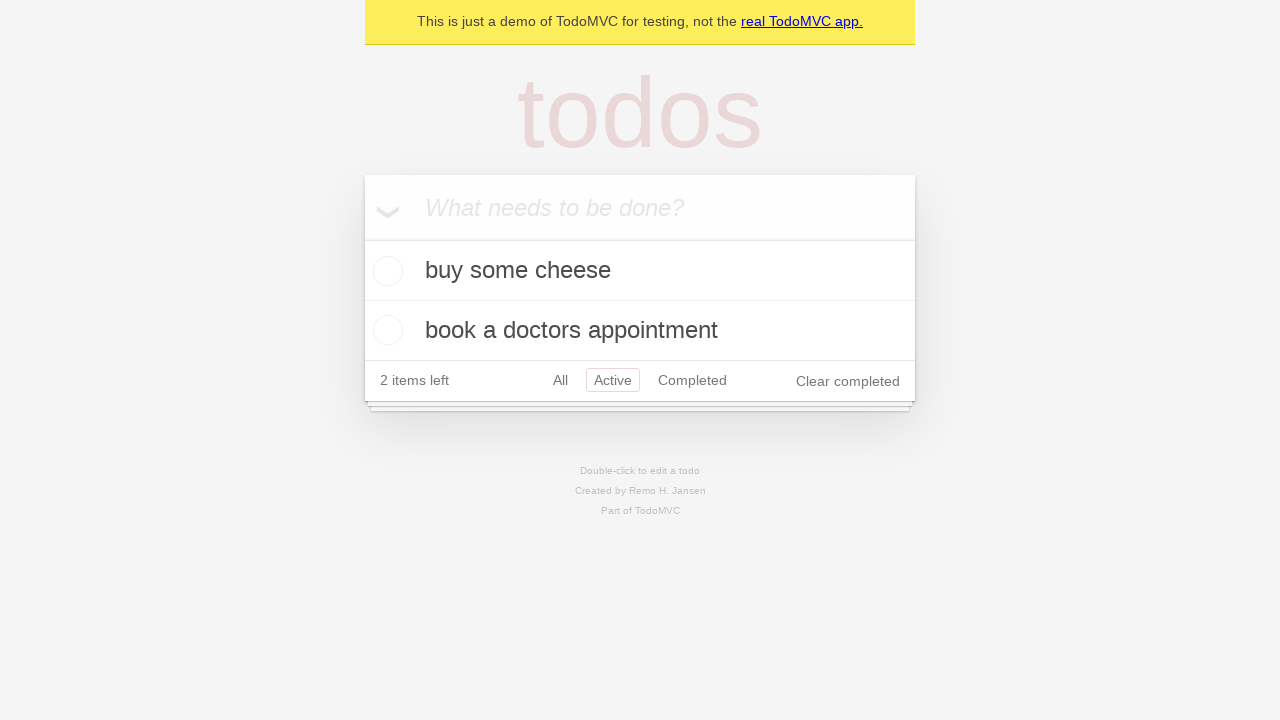

Clicked 'Completed' filter link at (692, 380) on internal:role=link[name="Completed"i]
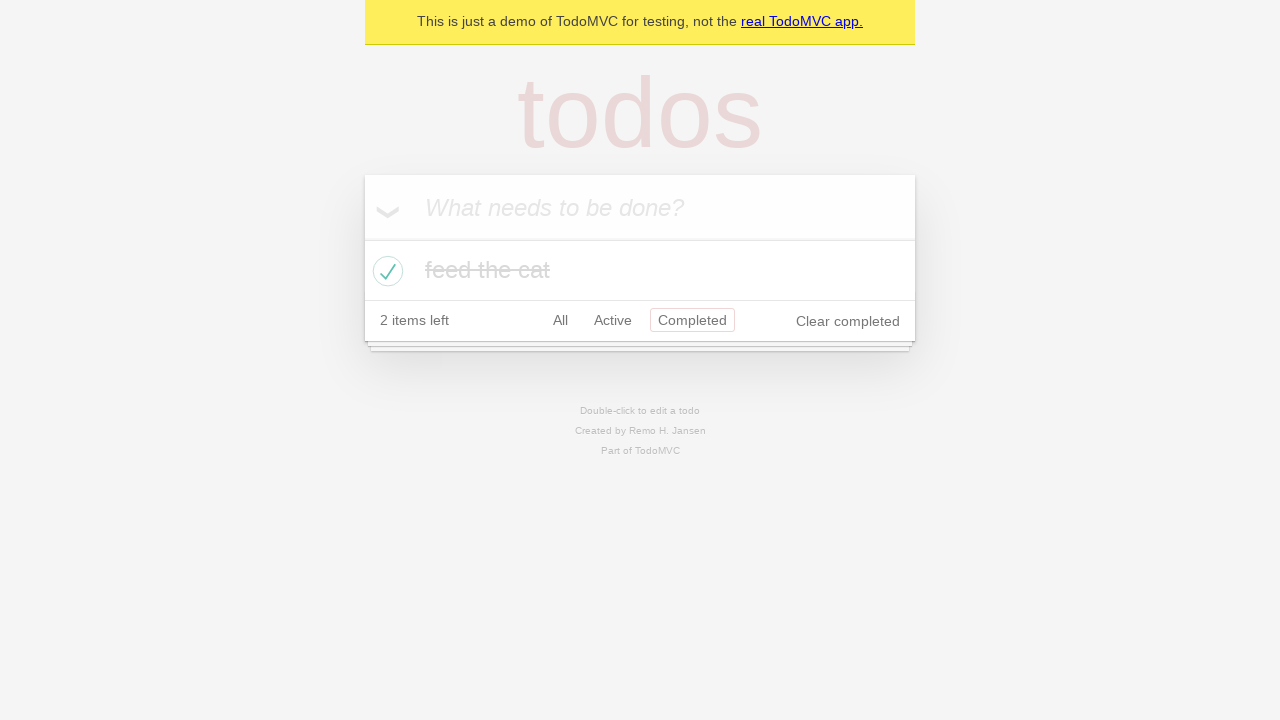

Navigated back using browser back button (from Completed to Active)
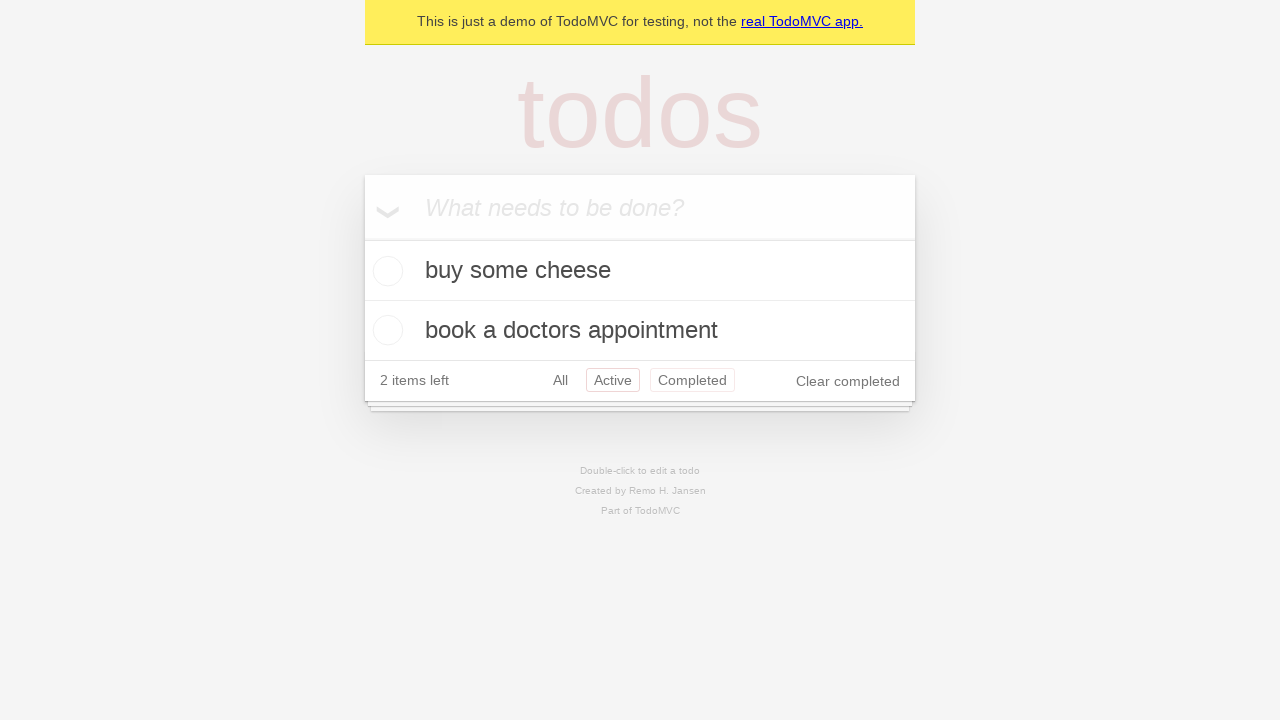

Navigated back using browser back button (from Active to All)
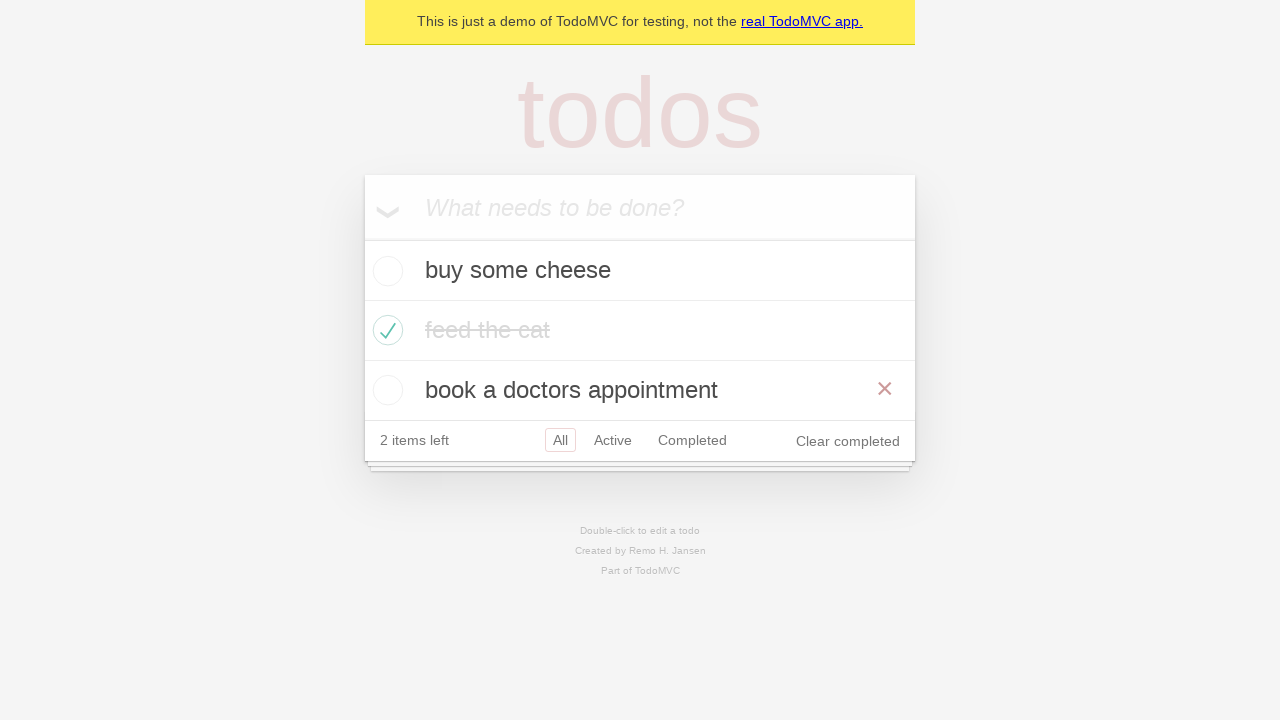

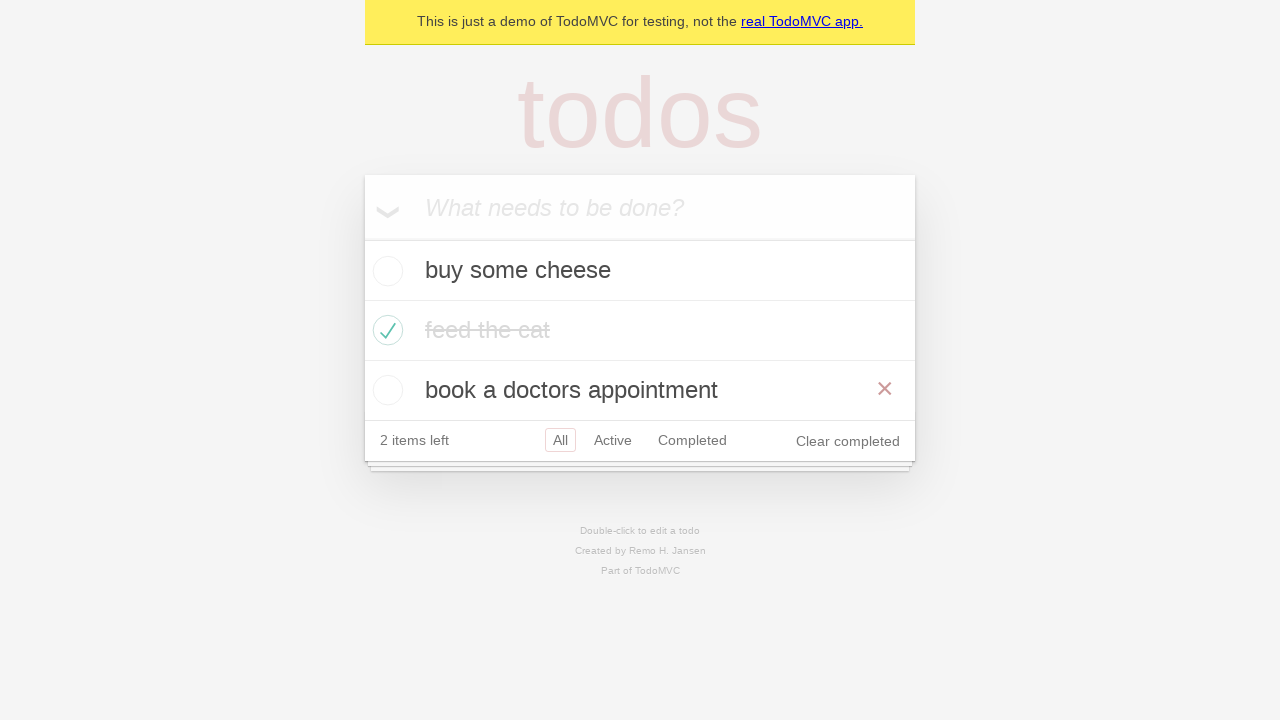